Tests YouTube by navigating to the homepage and verifying the page title contains "YouTube"

Starting URL: https://www.youtube.com

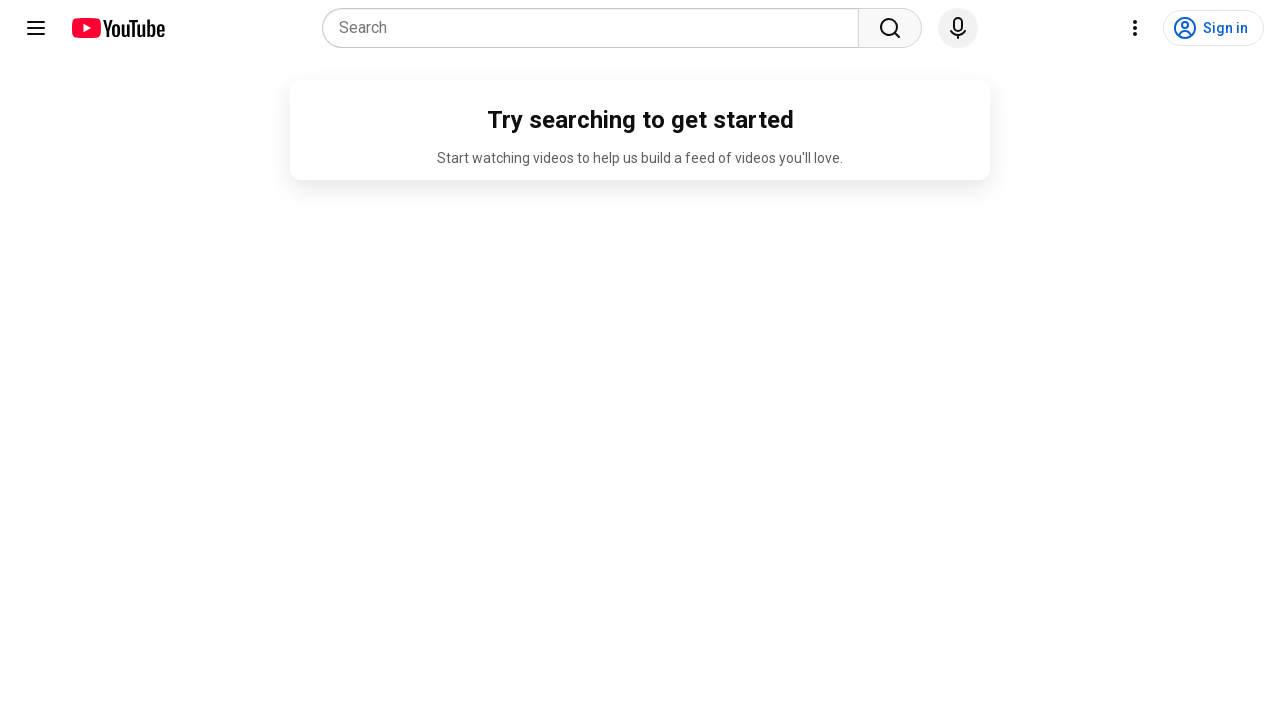

Navigated to YouTube homepage
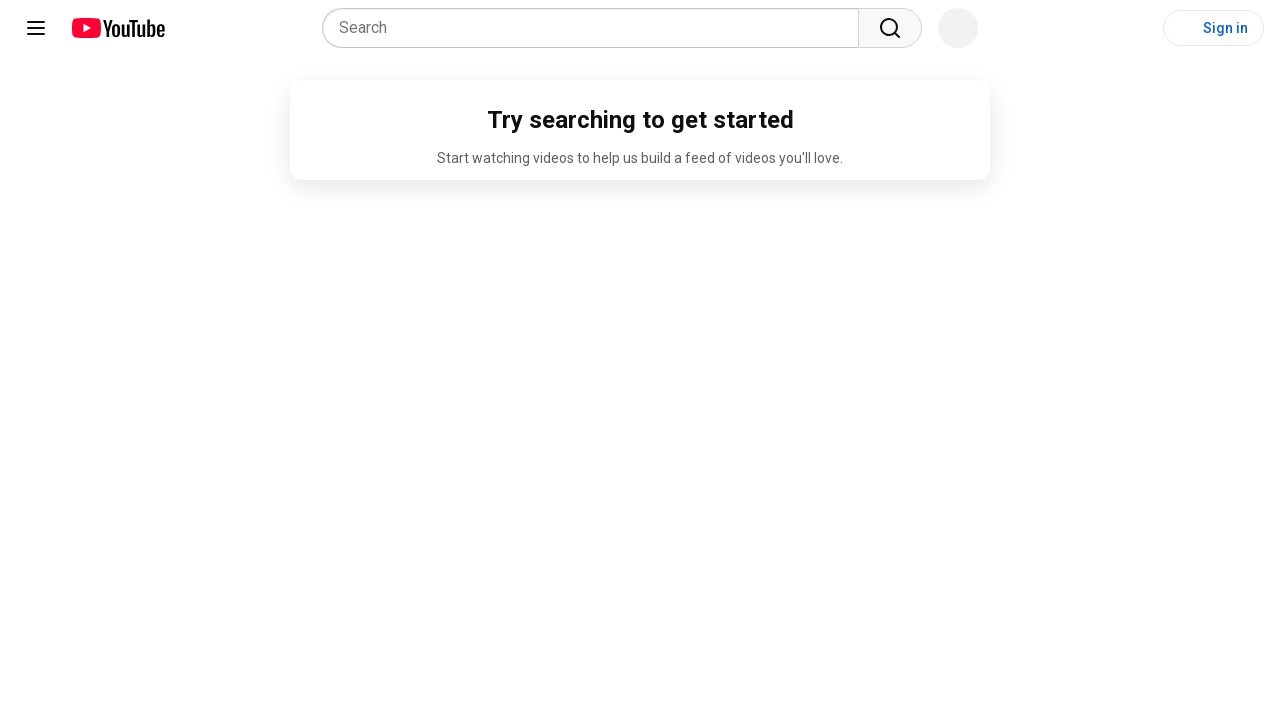

Retrieved page title
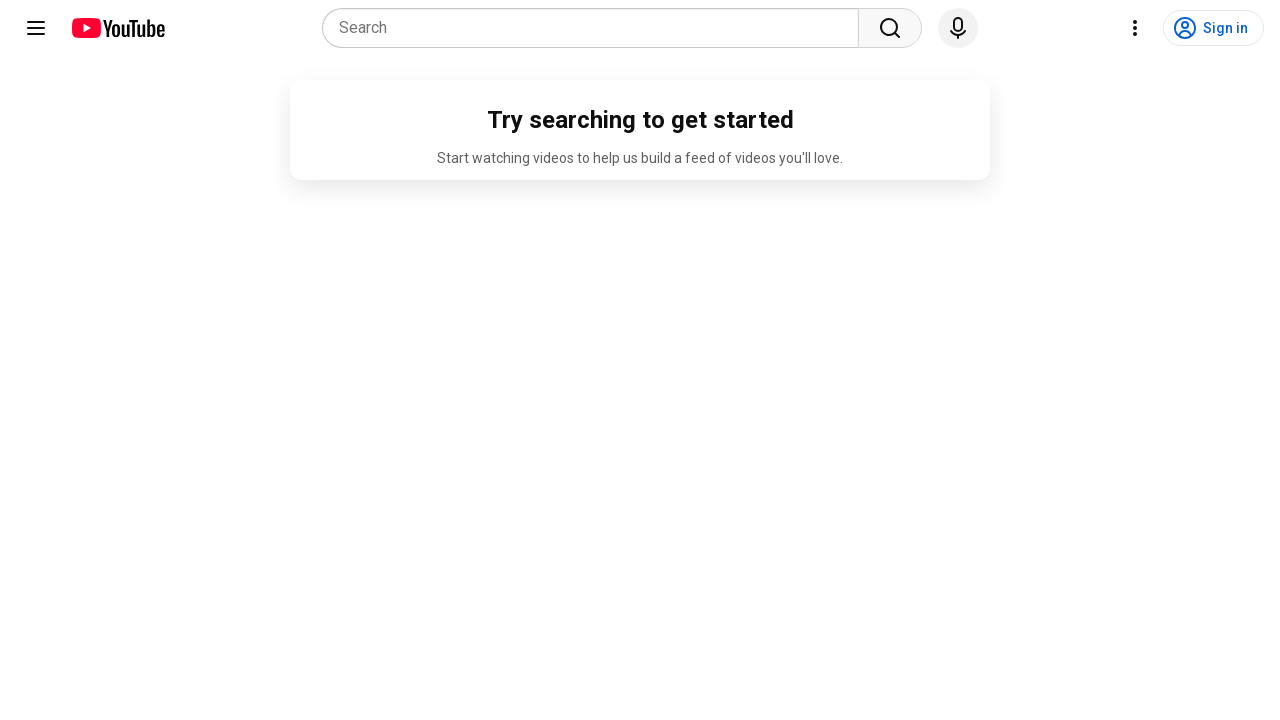

Verified page title contains 'YouTube': 'YouTube'
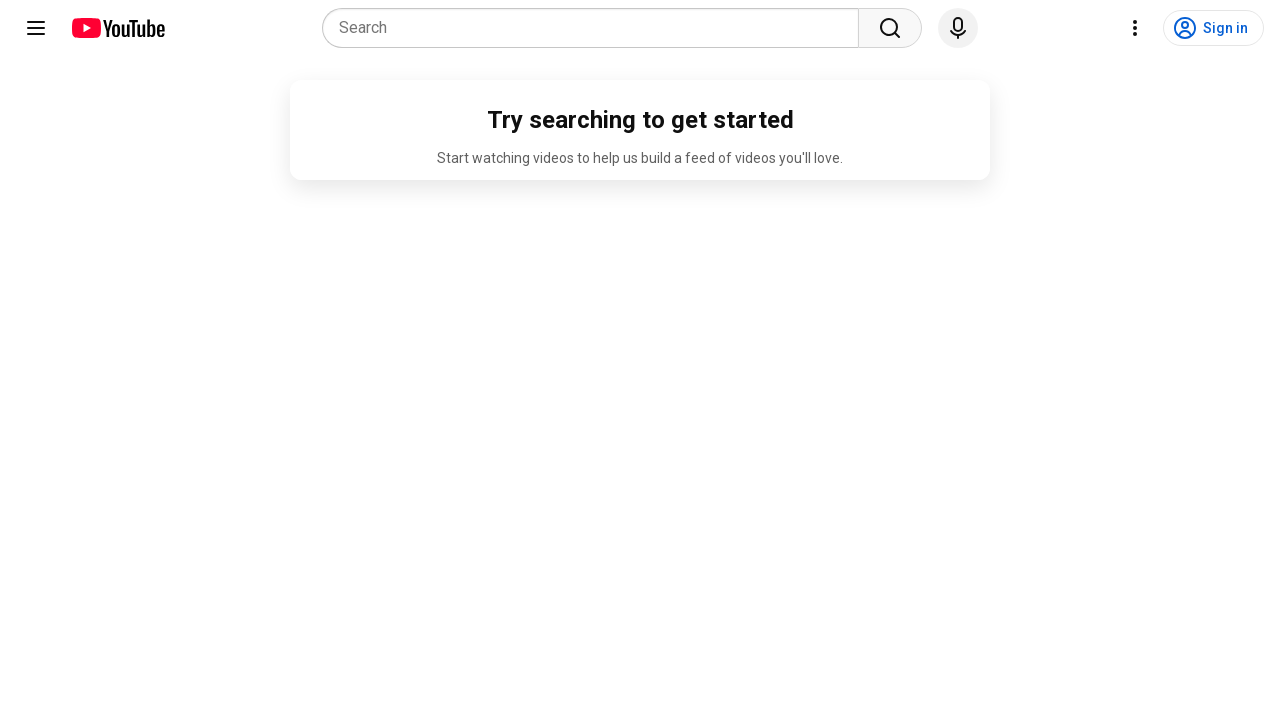

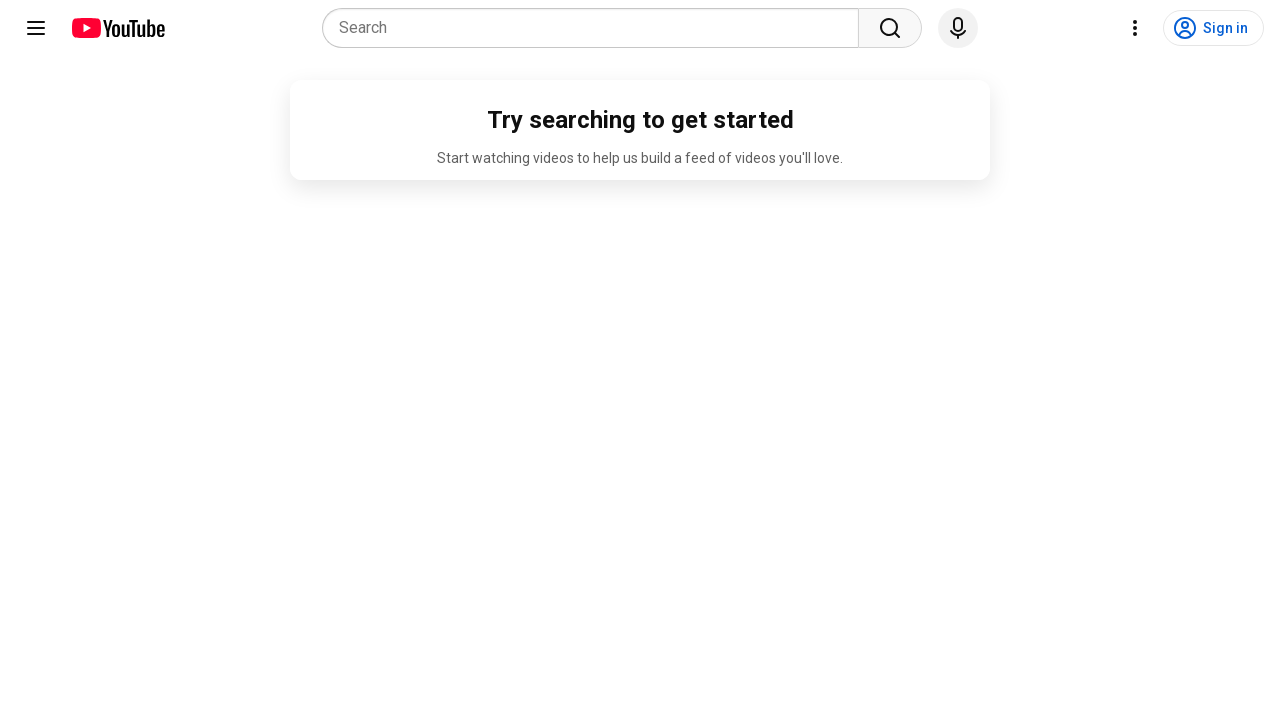